Navigates to a text comparison website and verifies the page loads successfully by waiting for the page title.

Starting URL: https://text-compare.com/

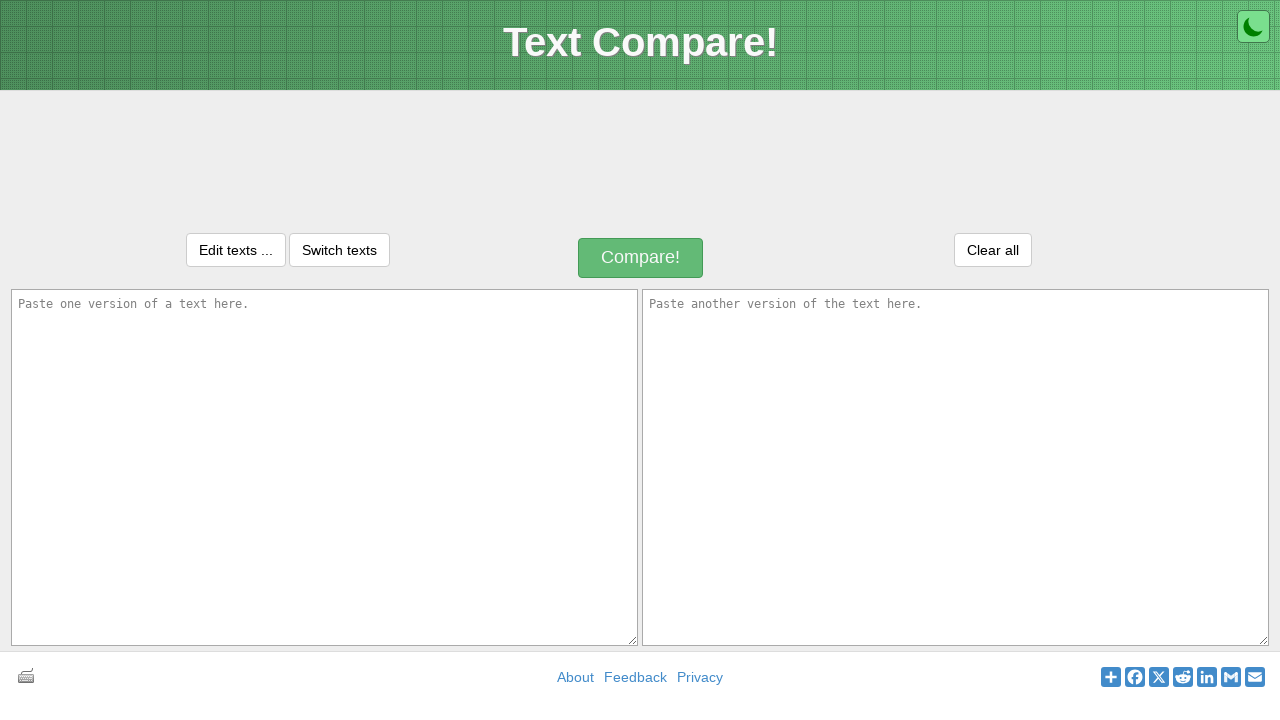

Waited for page DOM content to load
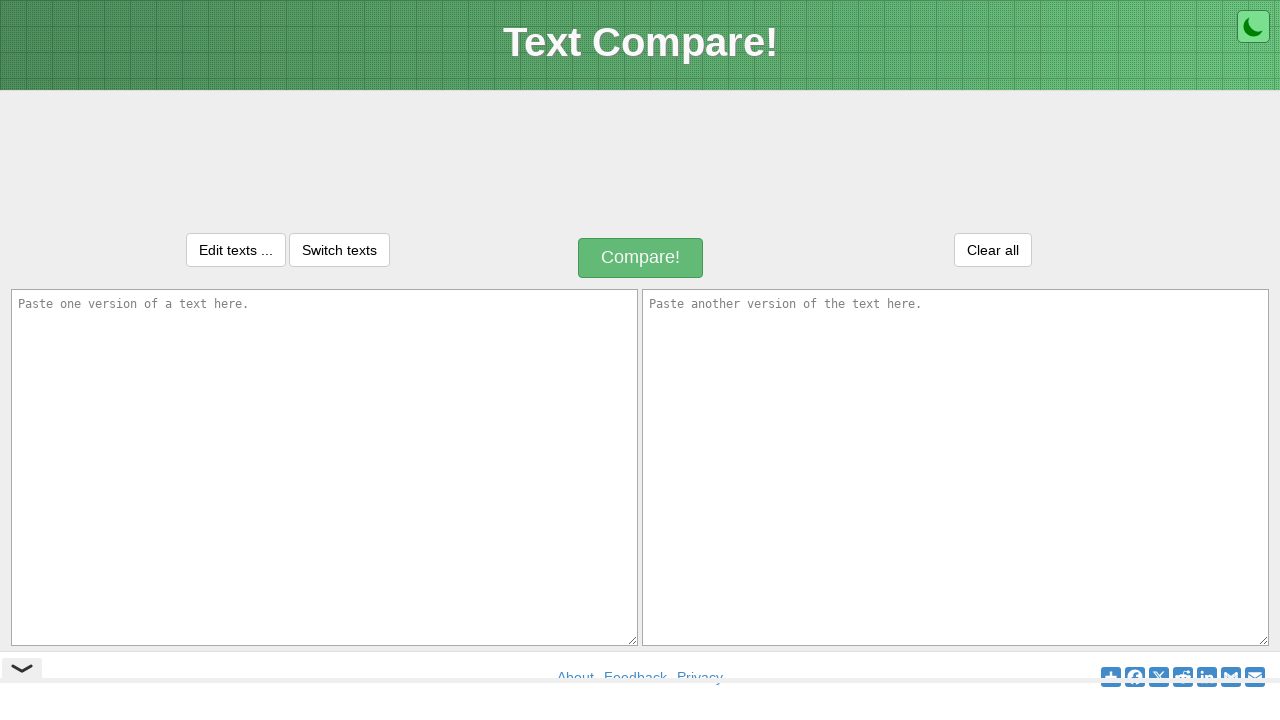

Retrieved page title: Text Compare! - Find differences between two text files
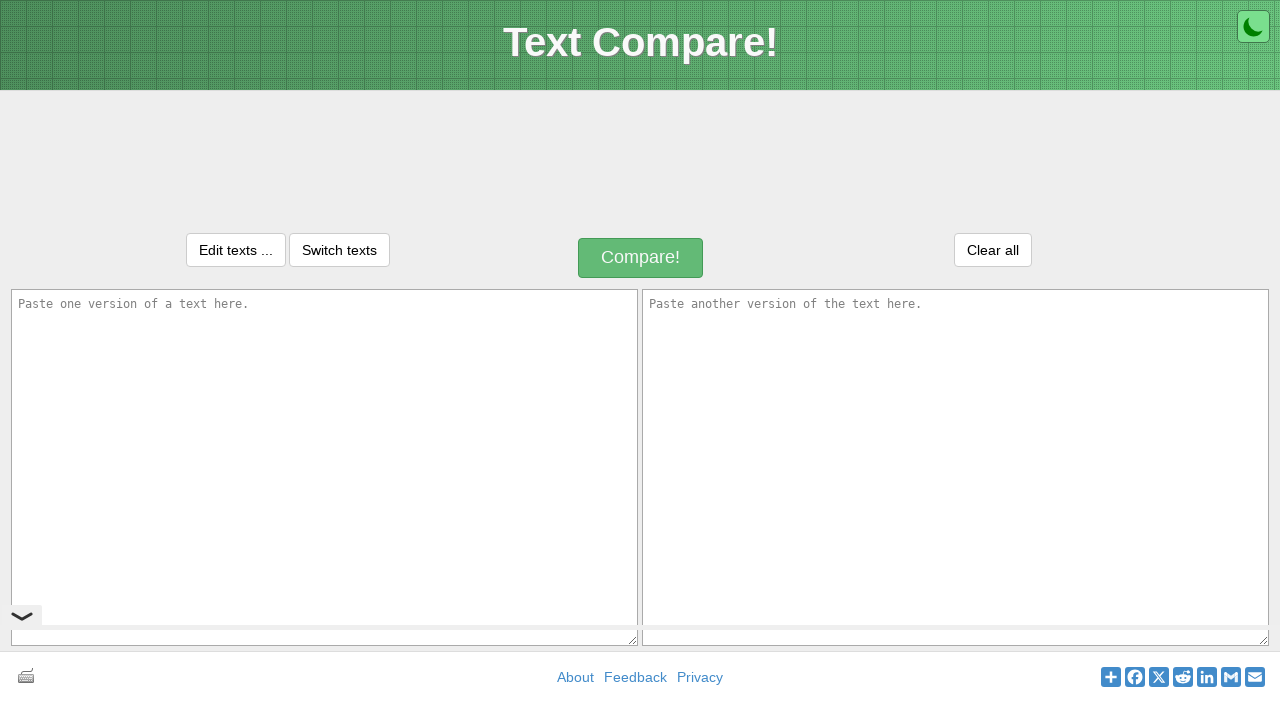

Printed page title to console
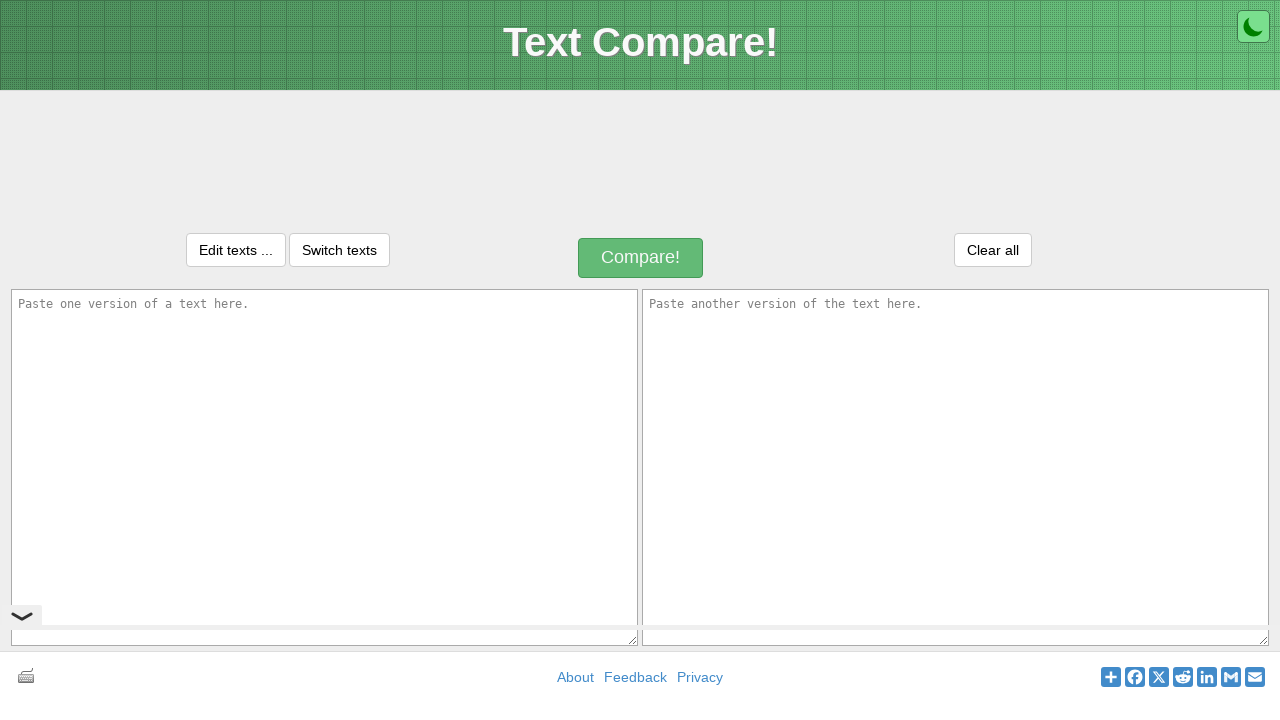

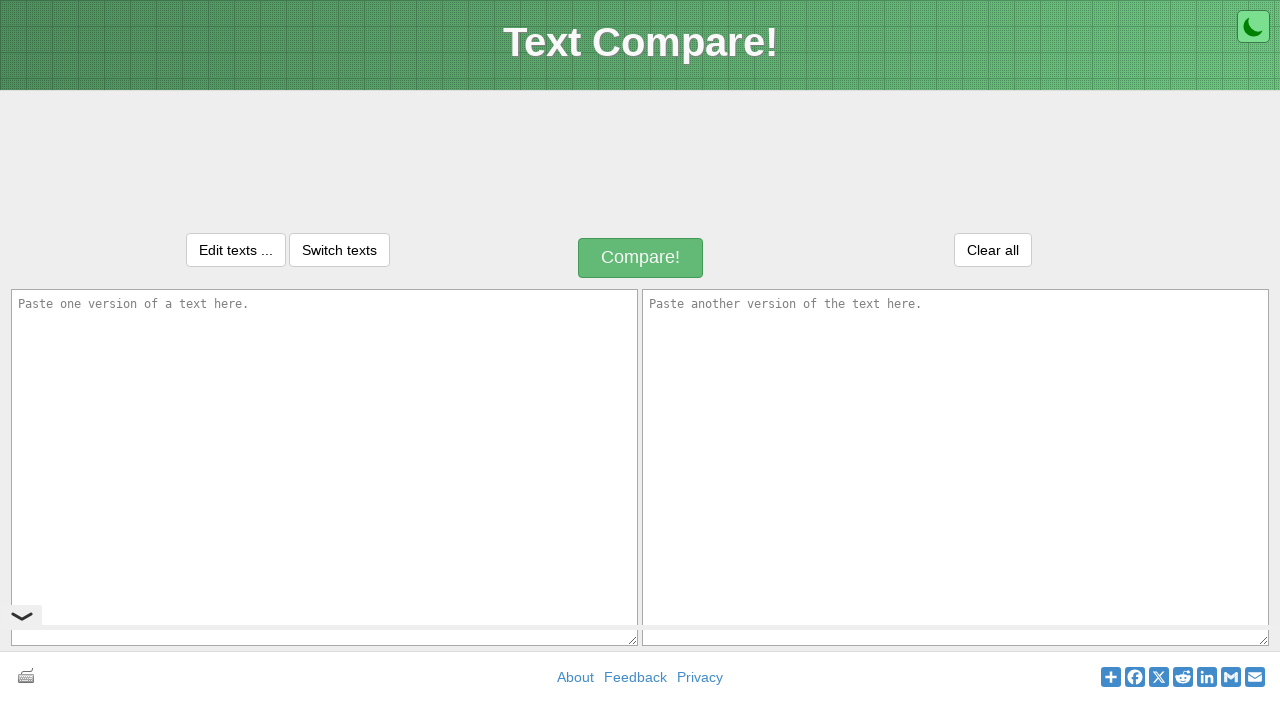